Tests the advisory links (flood, wildfire, all advisories) by clicking each and verifying they redirect to the correct advisory pages

Starting URL: https://bcparks.ca/

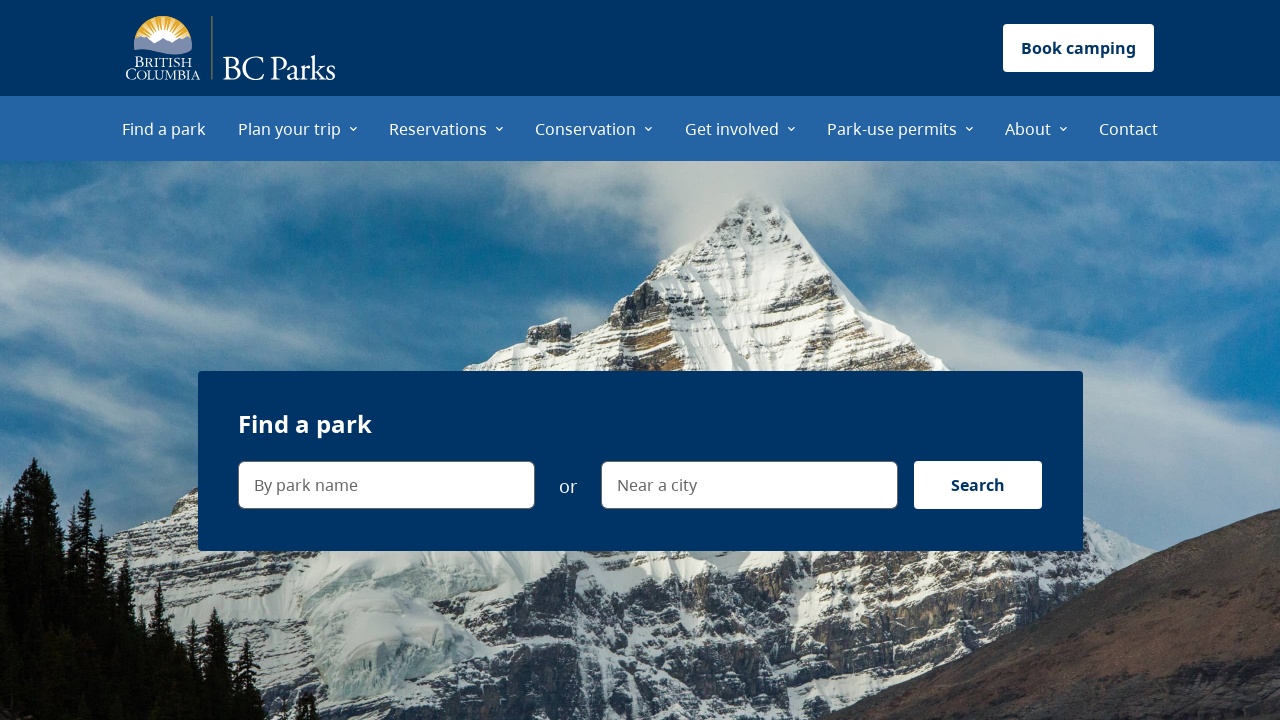

Waited for page to fully load (networkidle)
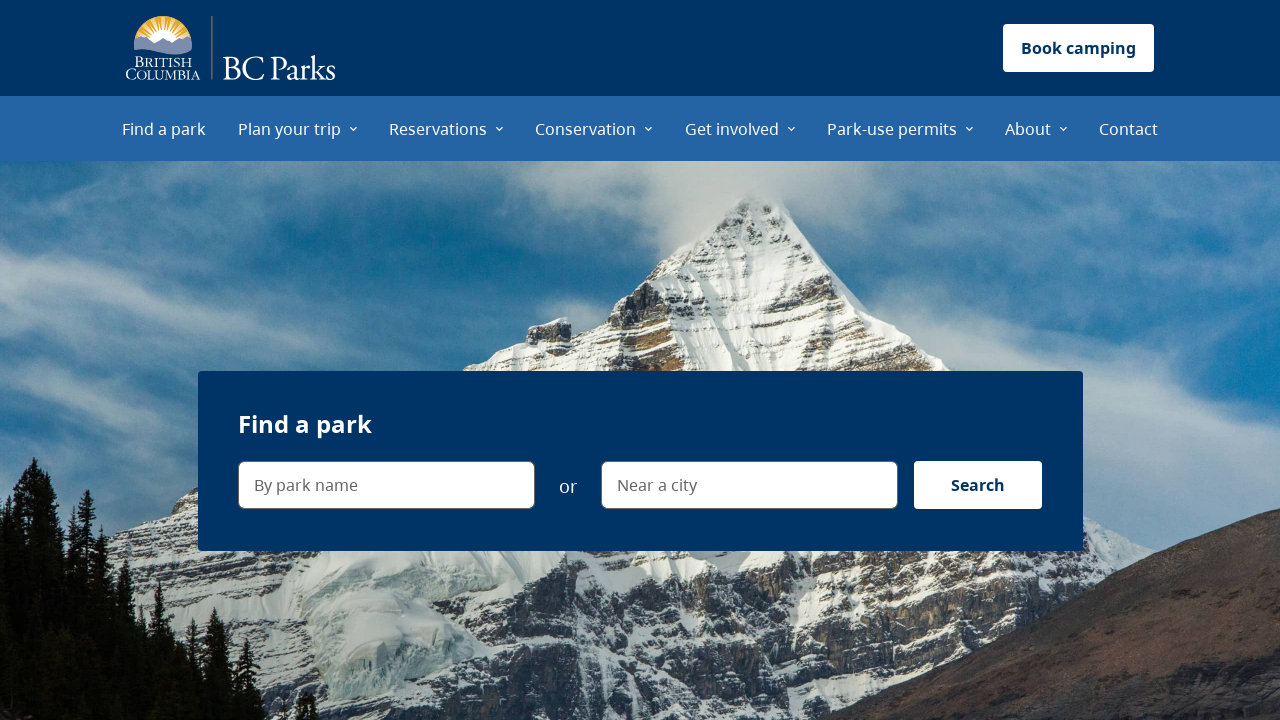

Clicked 'See flood advisories' link at (338, 361) on internal:role=link[name="See flood advisories"i]
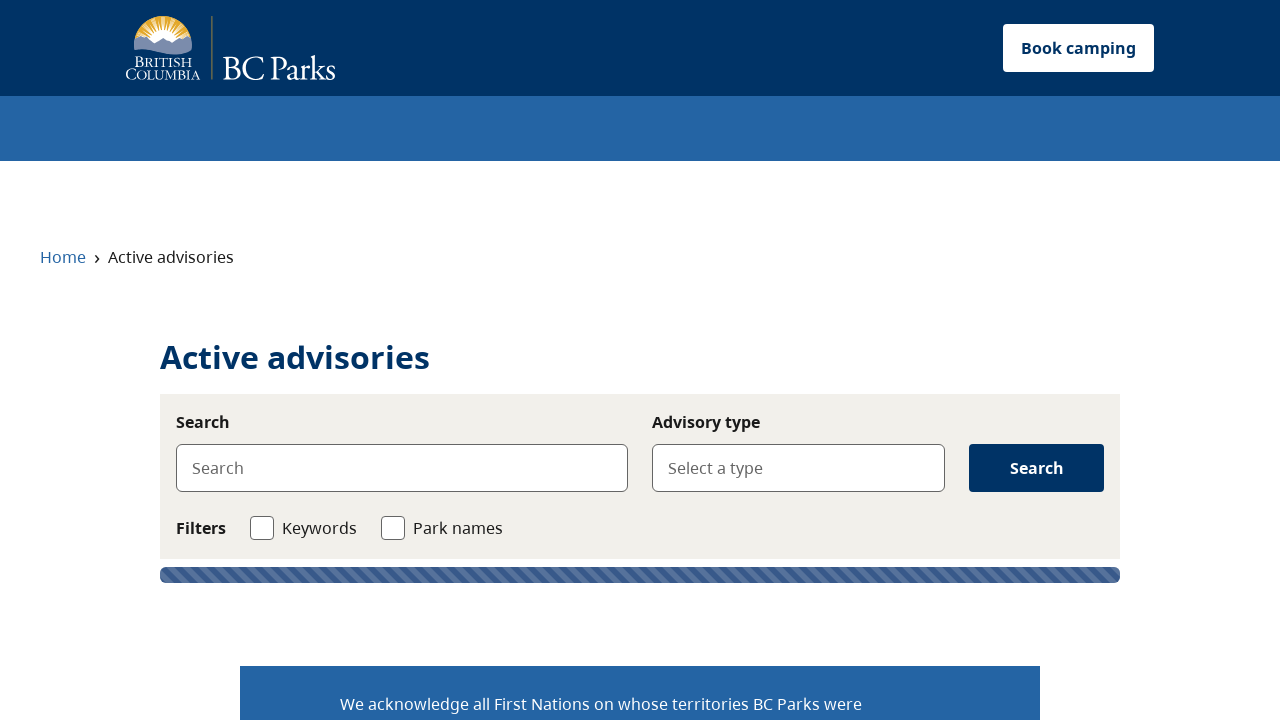

Verified redirect to flood advisories page (https://bcparks.ca/active-advisories/?type=Flood)
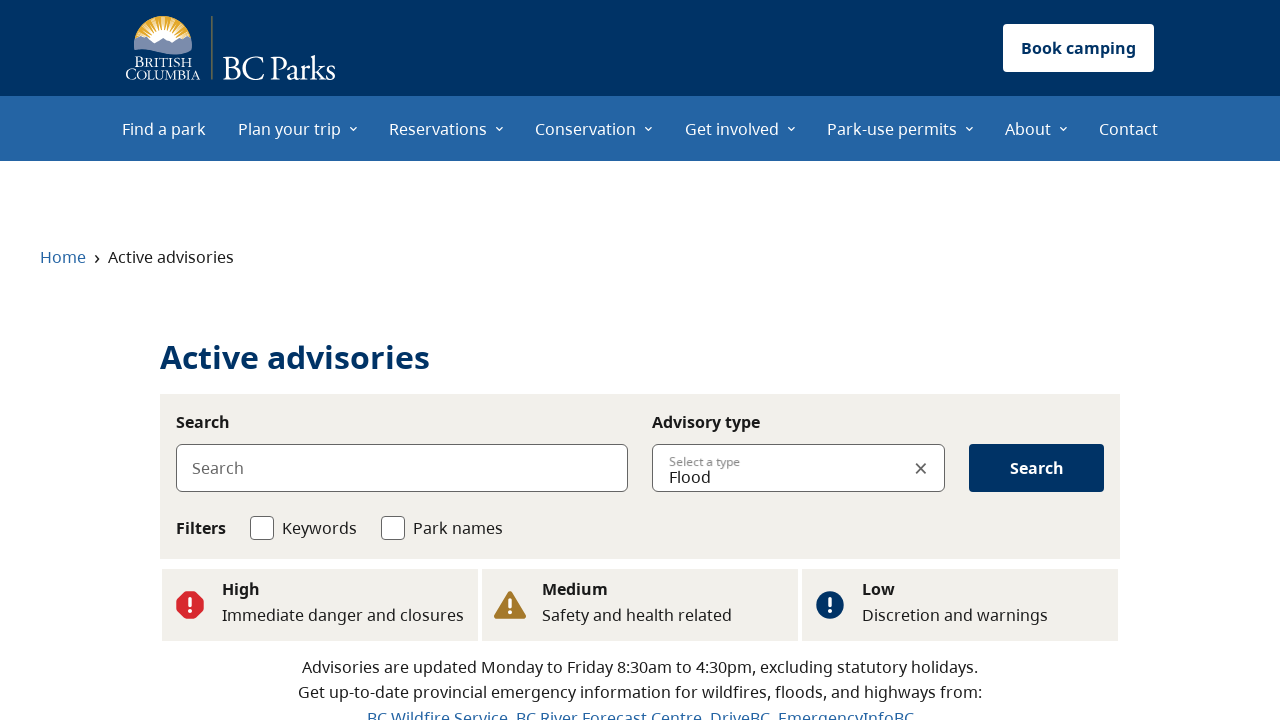

Verified page title is 'Active advisories | BC Parks'
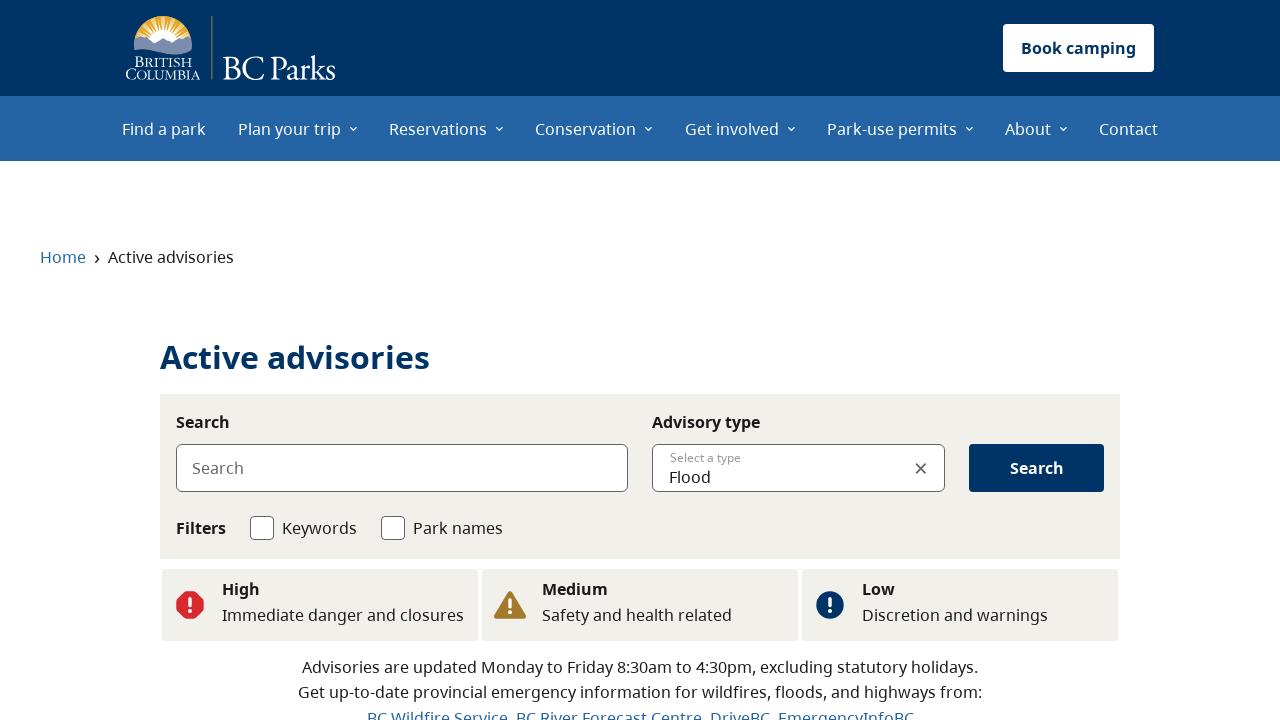

Navigated back to previous page
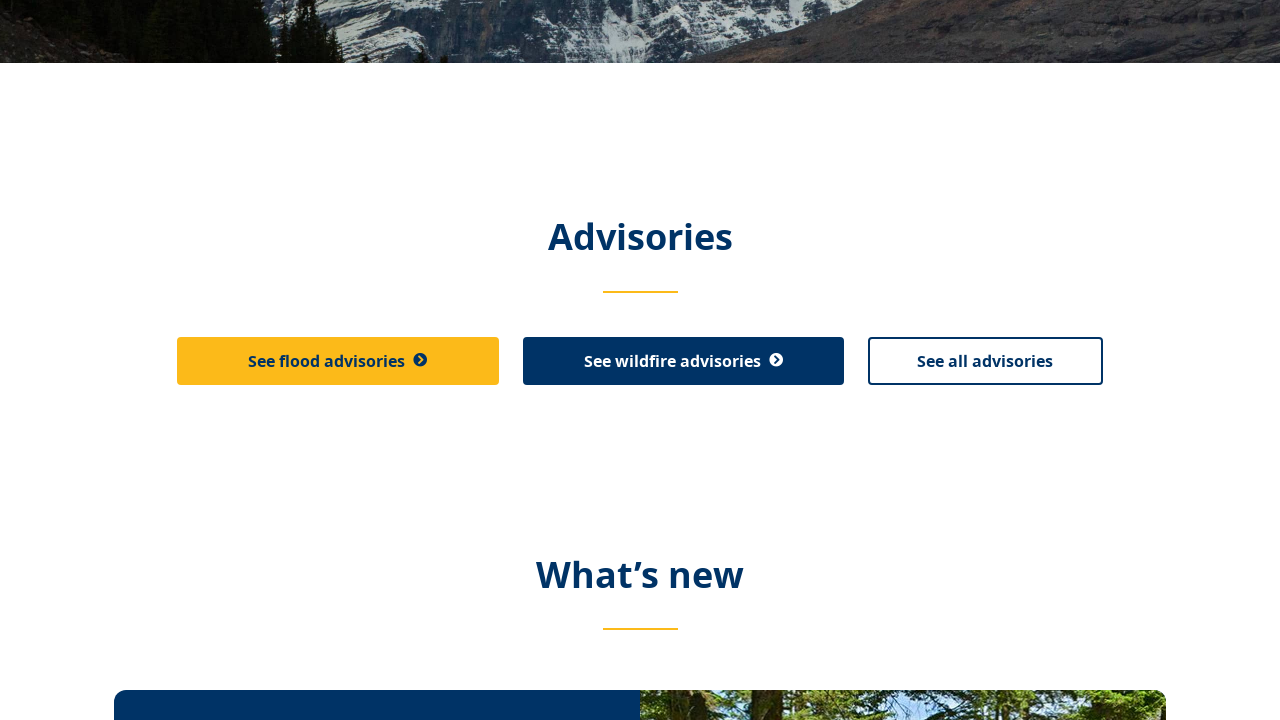

Clicked 'See wildfire advisories' link at (683, 361) on internal:role=link[name="See wildfire advisories"i]
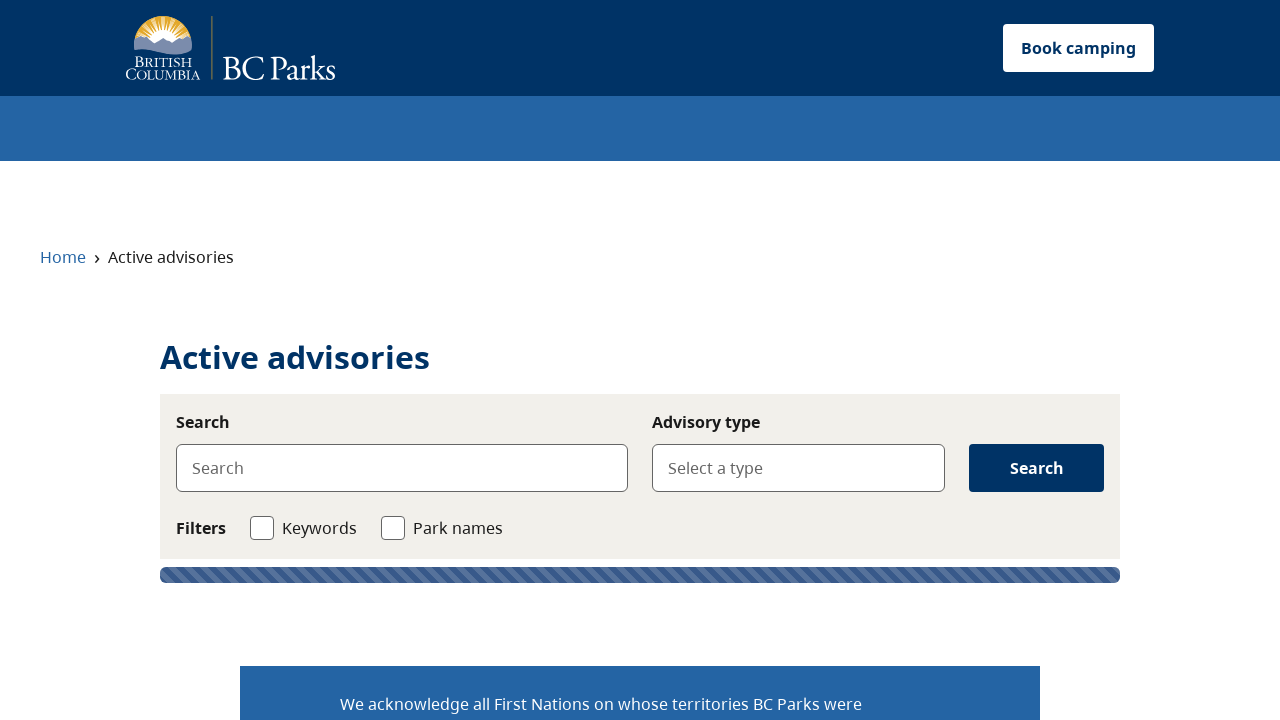

Verified redirect to wildfire advisories page (https://bcparks.ca/active-advisories/?type=Wildfire)
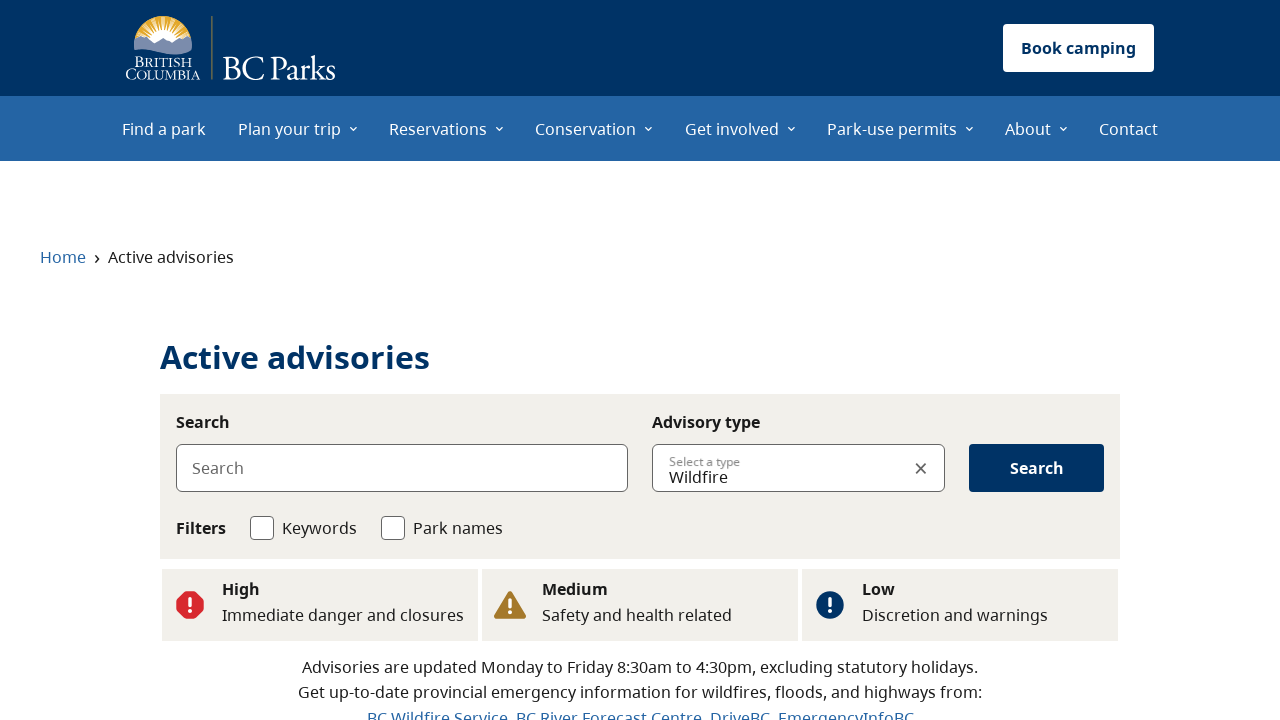

Verified page title is 'Active advisories | BC Parks'
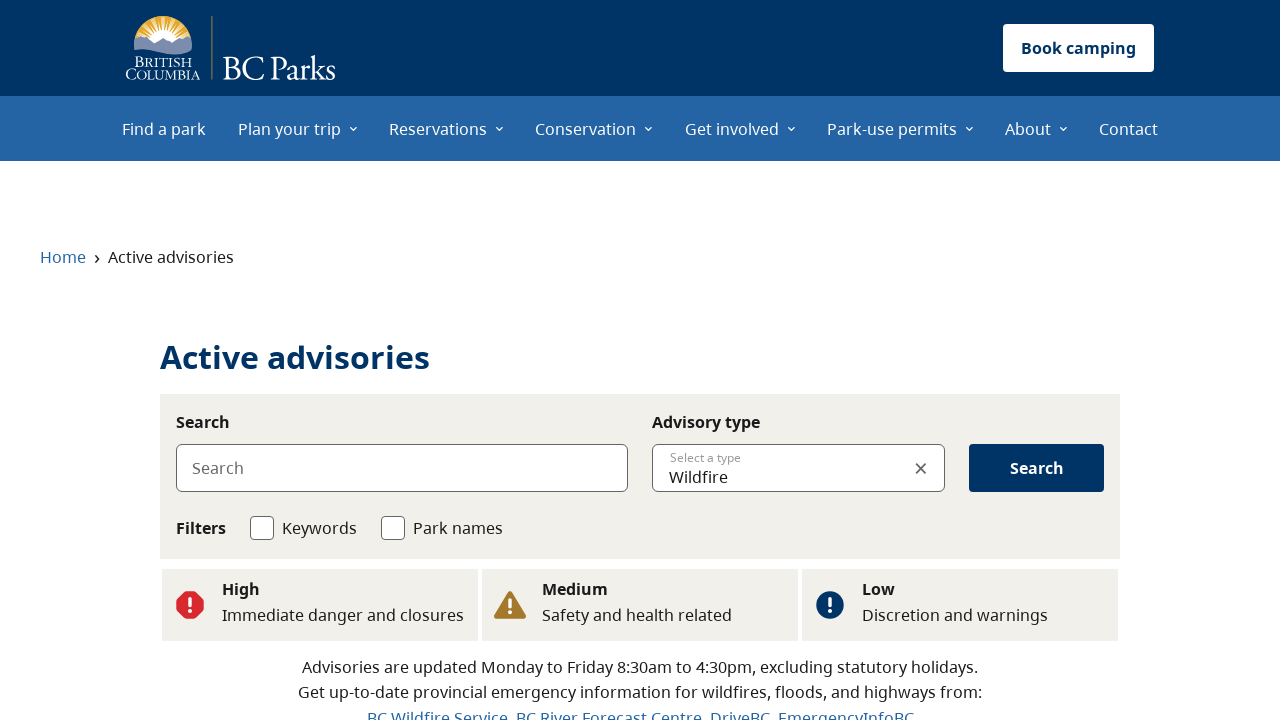

Navigated back to previous page
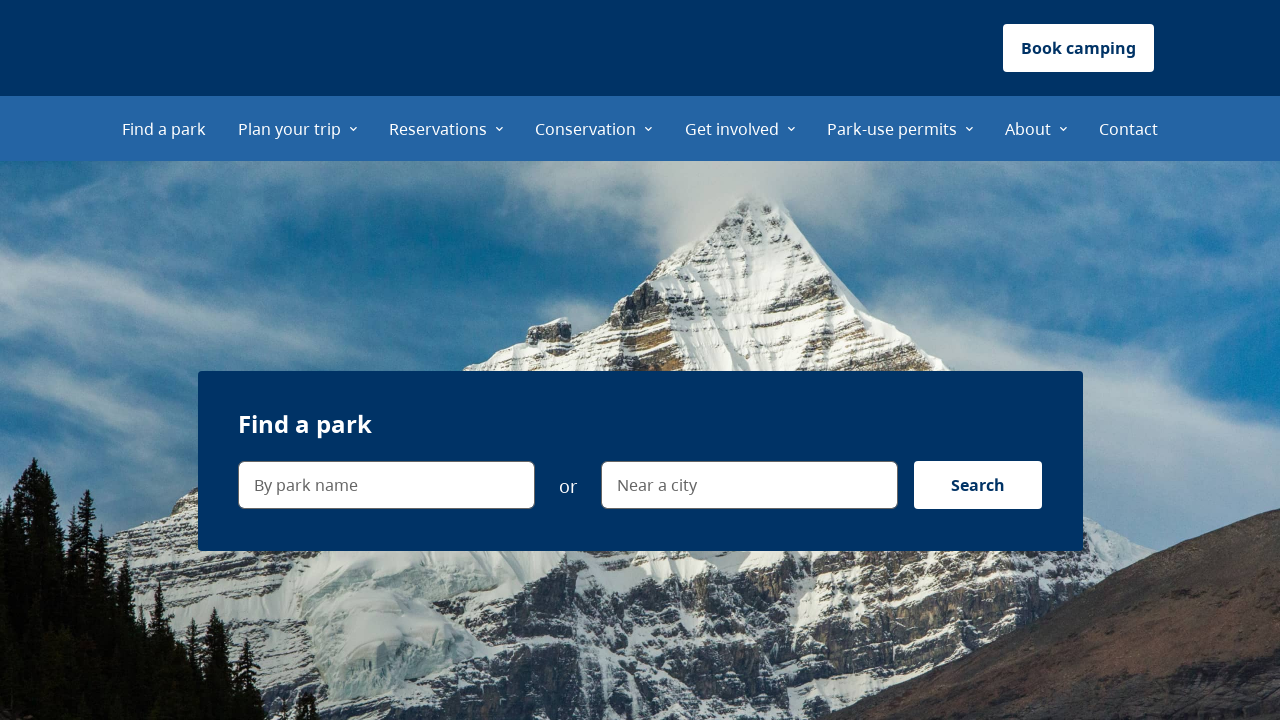

Clicked 'See all advisories' link at (985, 361) on internal:role=link[name="See all advisories"i]
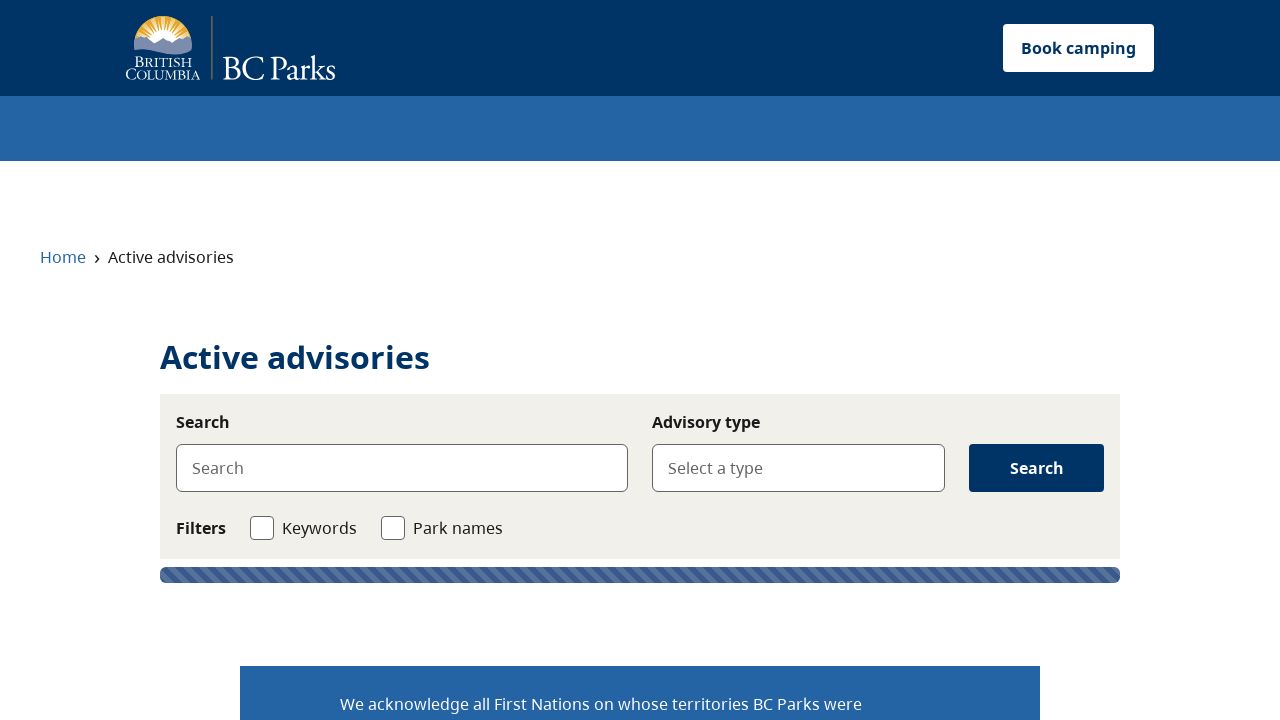

Verified redirect to all advisories page (https://bcparks.ca/active-advisories/)
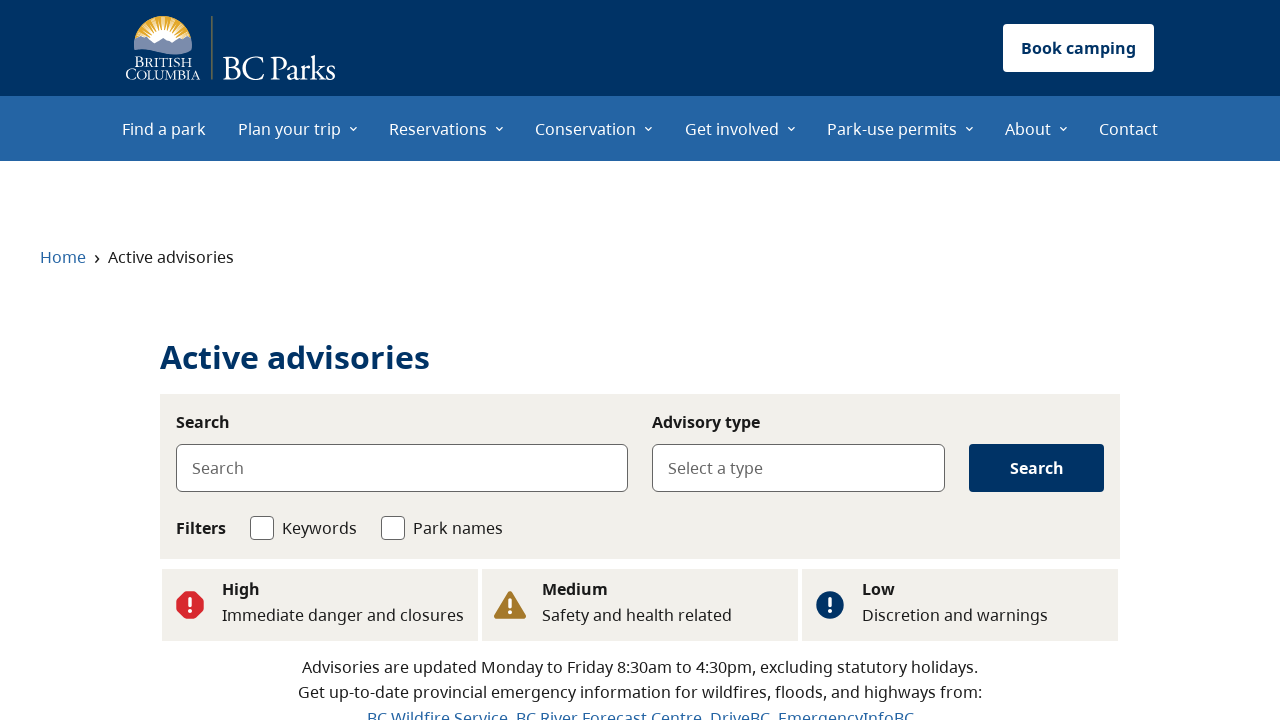

Verified page title is 'Active advisories | BC Parks'
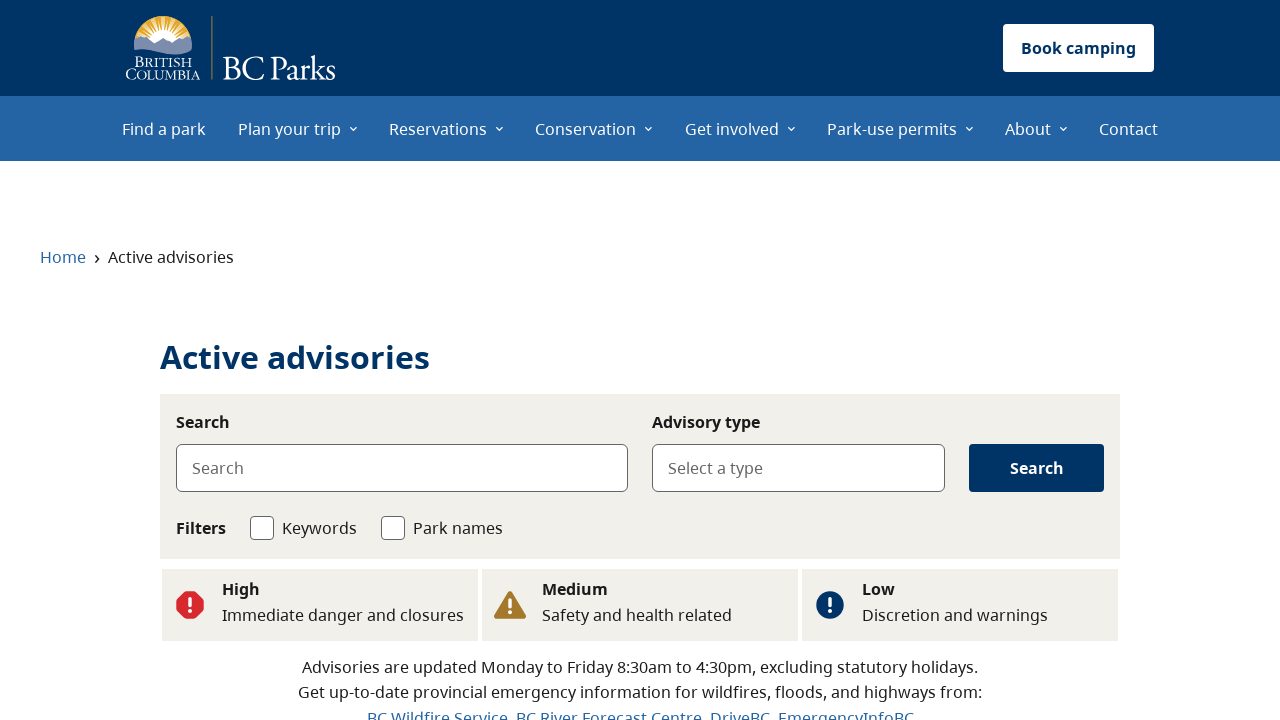

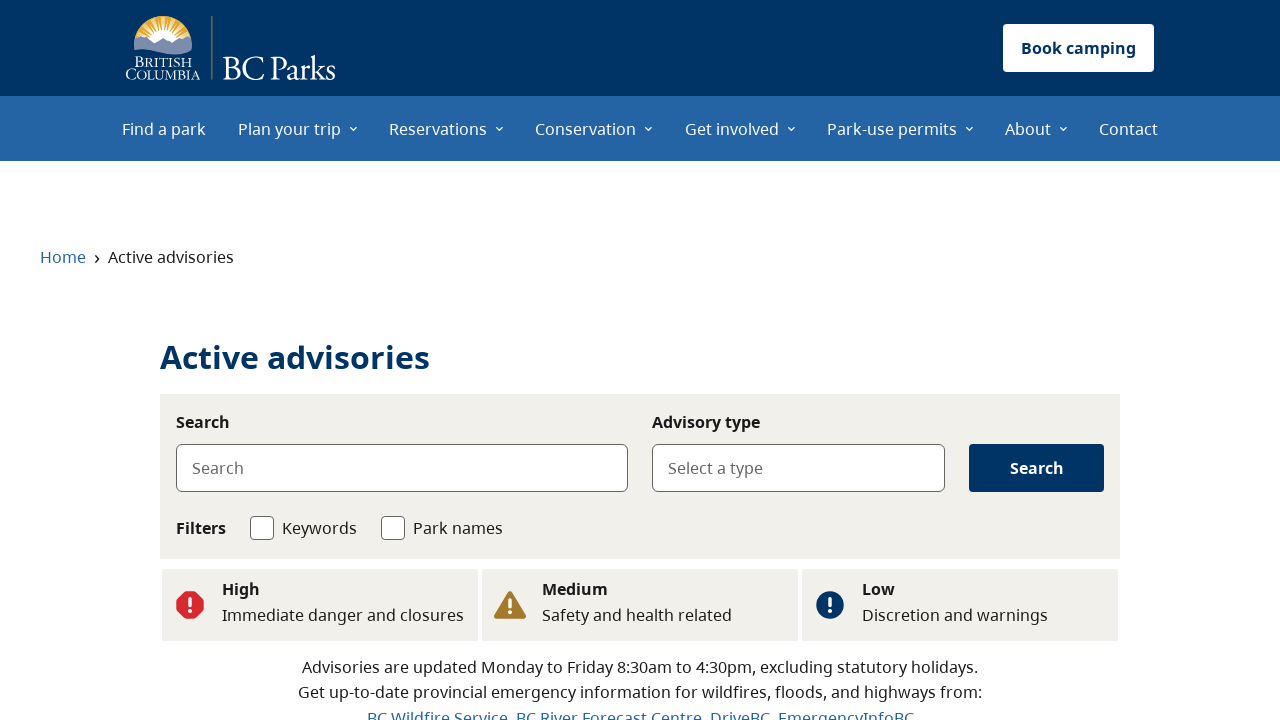